Navigates to W3Schools HTML tables page and iterates through table rows to verify table data is accessible

Starting URL: https://www.w3schools.com/html/html_tables.asp

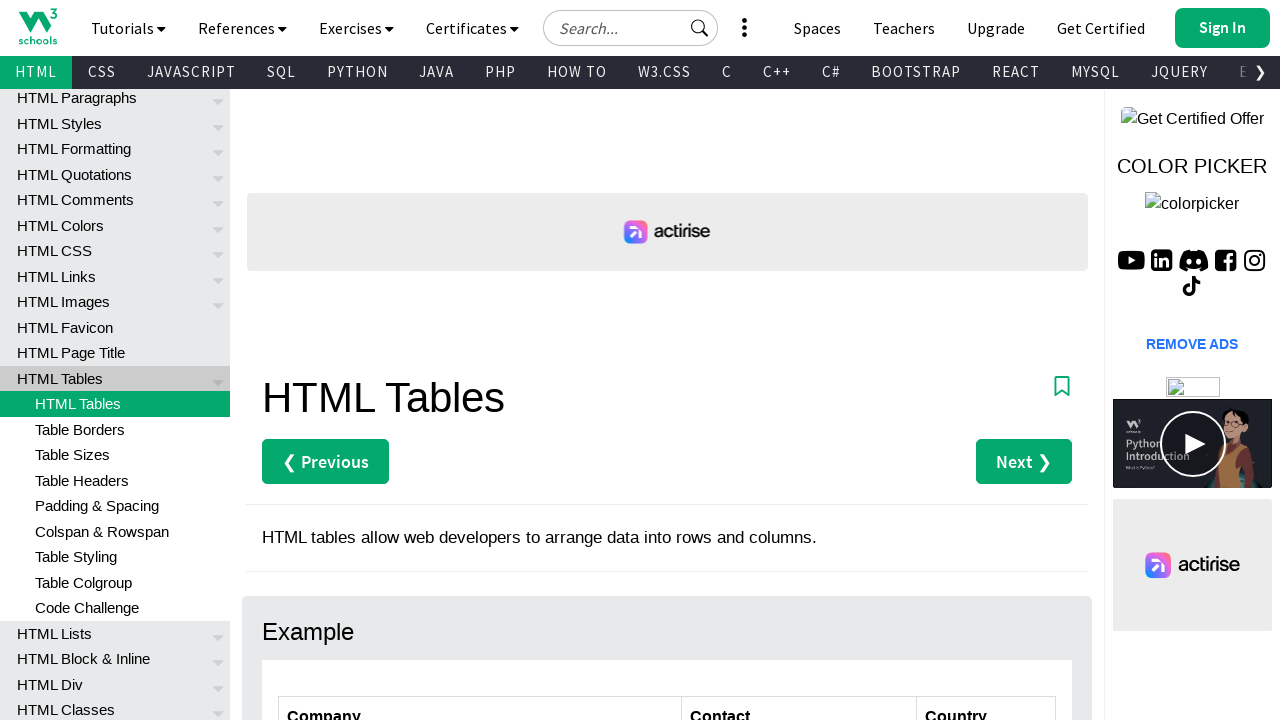

Navigated to W3Schools HTML tables page
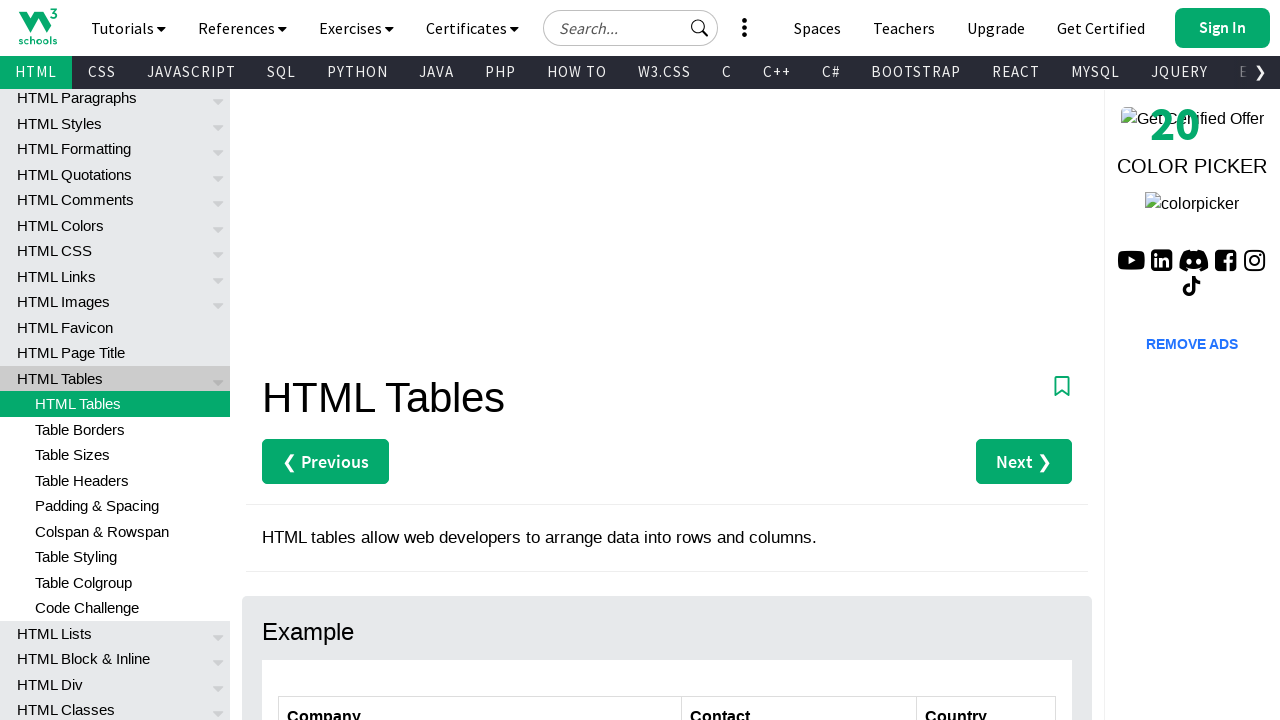

Customers table loaded and is visible
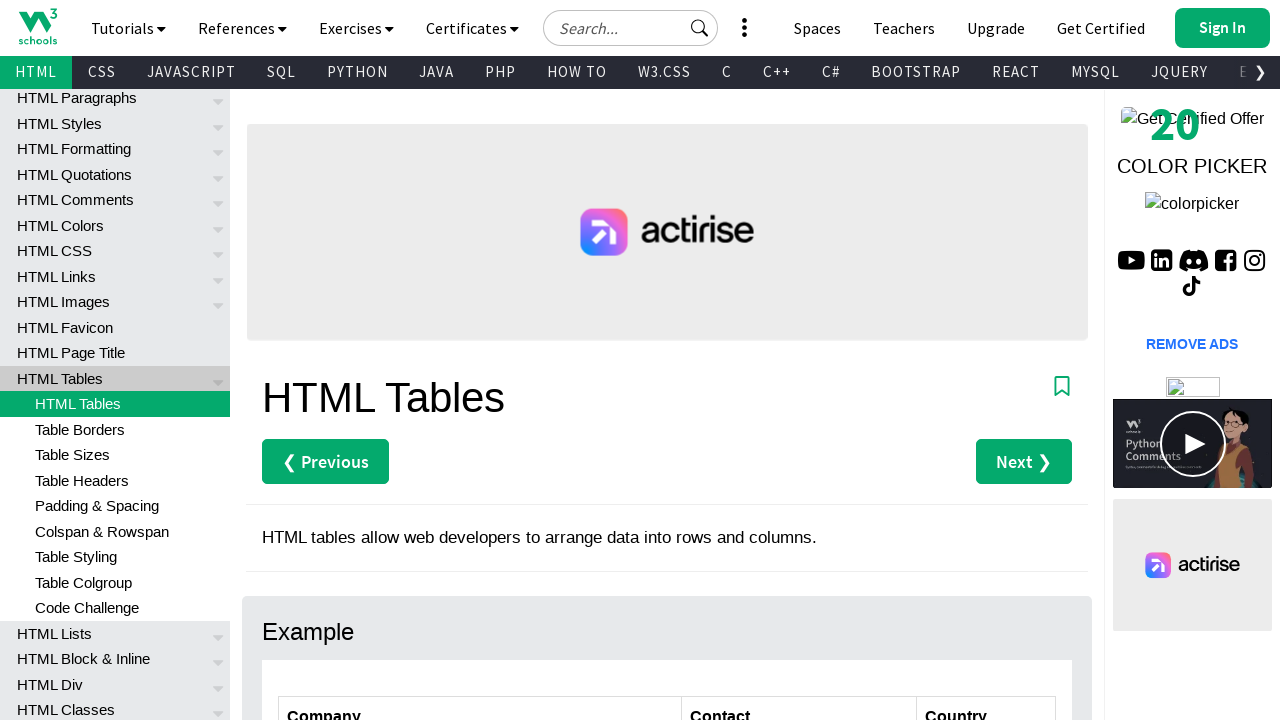

Retrieved row count: 7 rows found in table
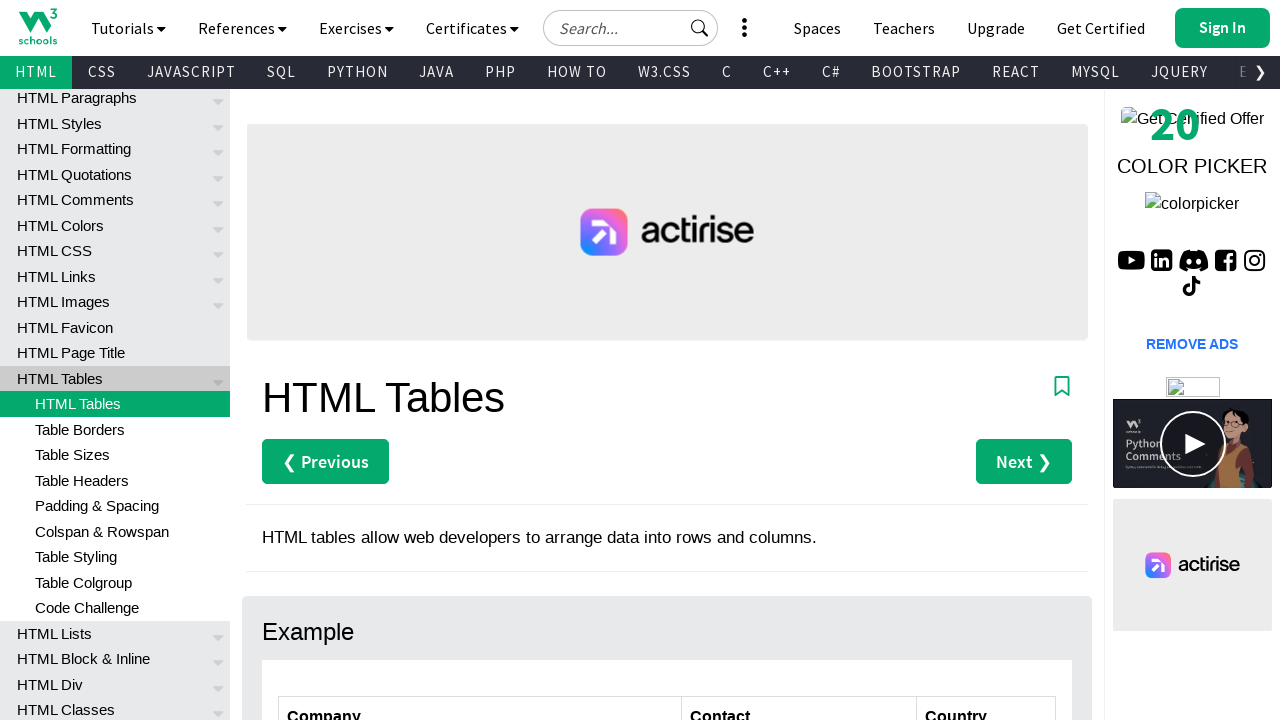

Retrieved column count: 3 columns found in table
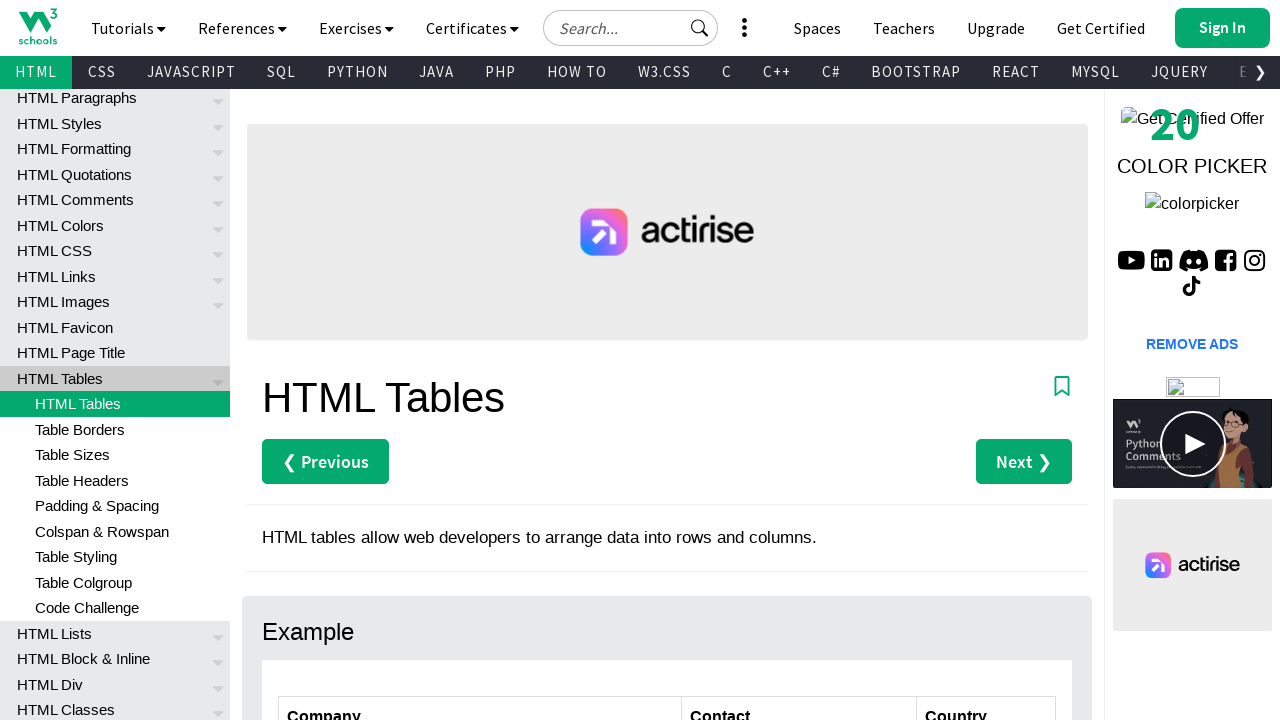

Extracted data from table row 2: ['Alfreds Futterkiste', 'Maria Anders', 'Germany']
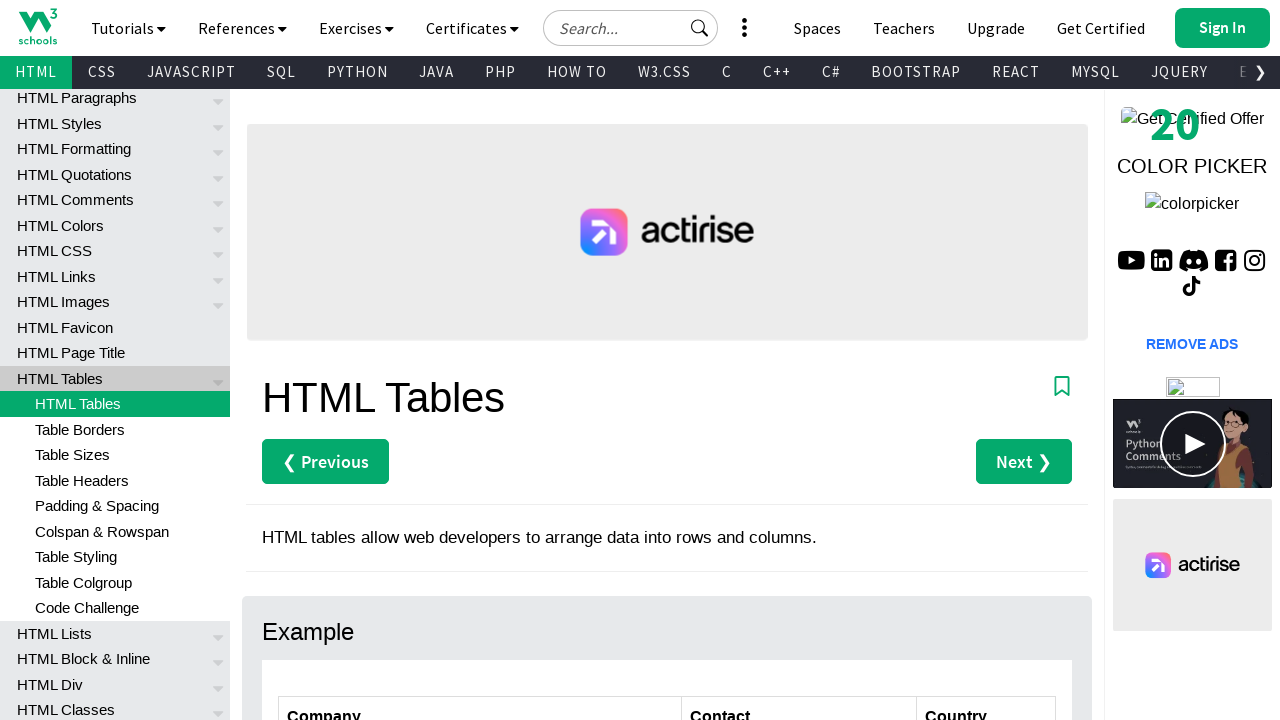

Extracted data from table row 3: ['Centro comercial Moctezuma', 'Francisco Chang', 'Mexico']
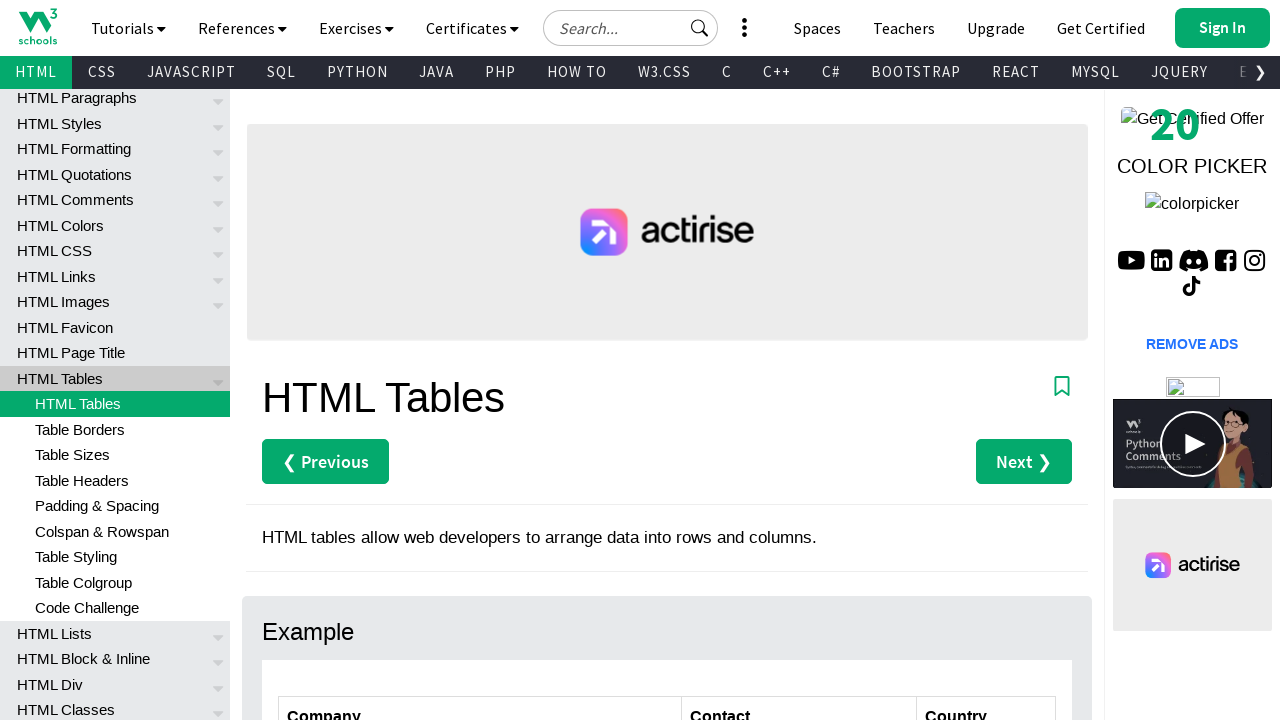

Extracted data from table row 4: ['Ernst Handel', 'Roland Mendel', 'Austria']
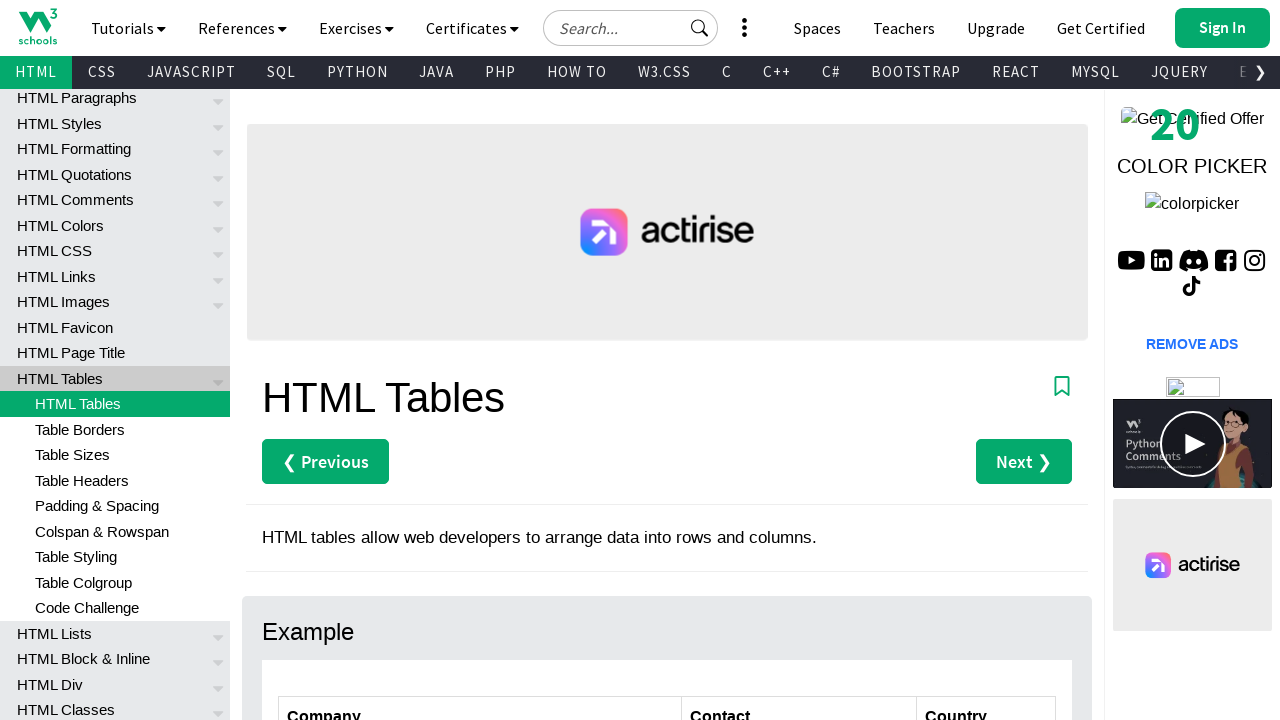

Extracted data from table row 5: ['Island Trading', 'Helen Bennett', 'UK']
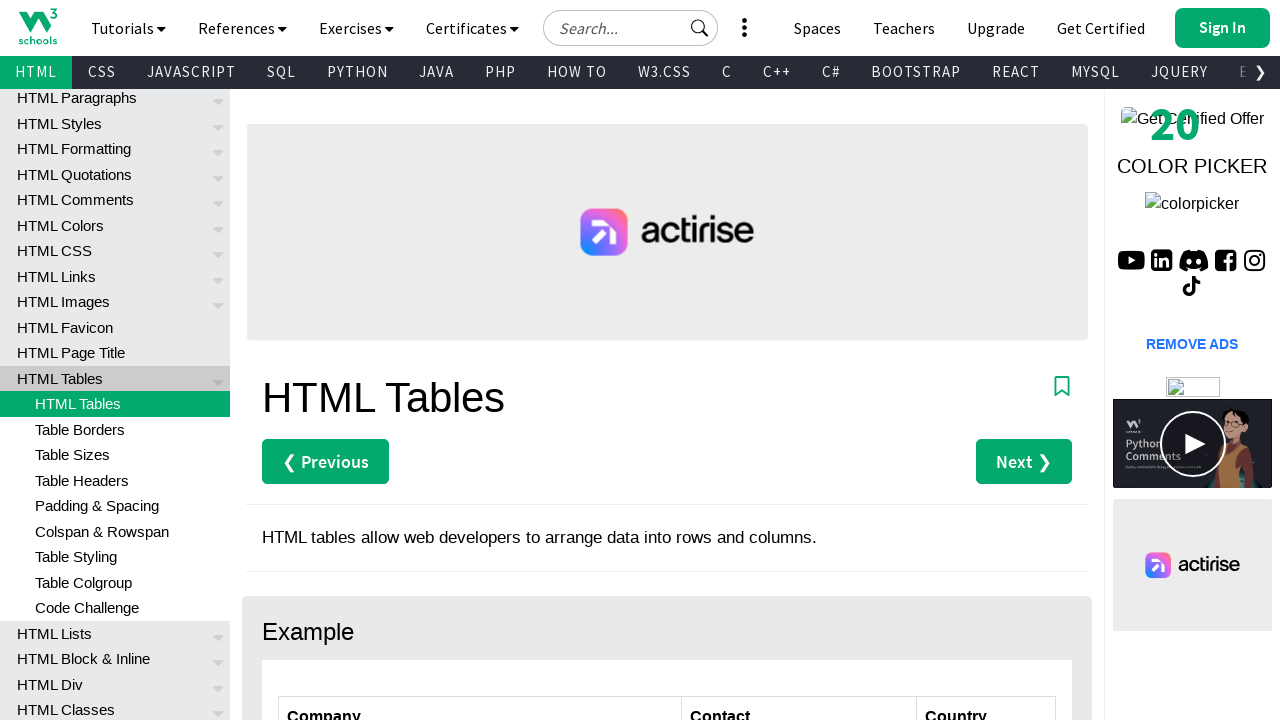

Extracted data from table row 6: ['Laughing Bacchus Winecellars', 'Yoshi Tannamuri', 'Canada']
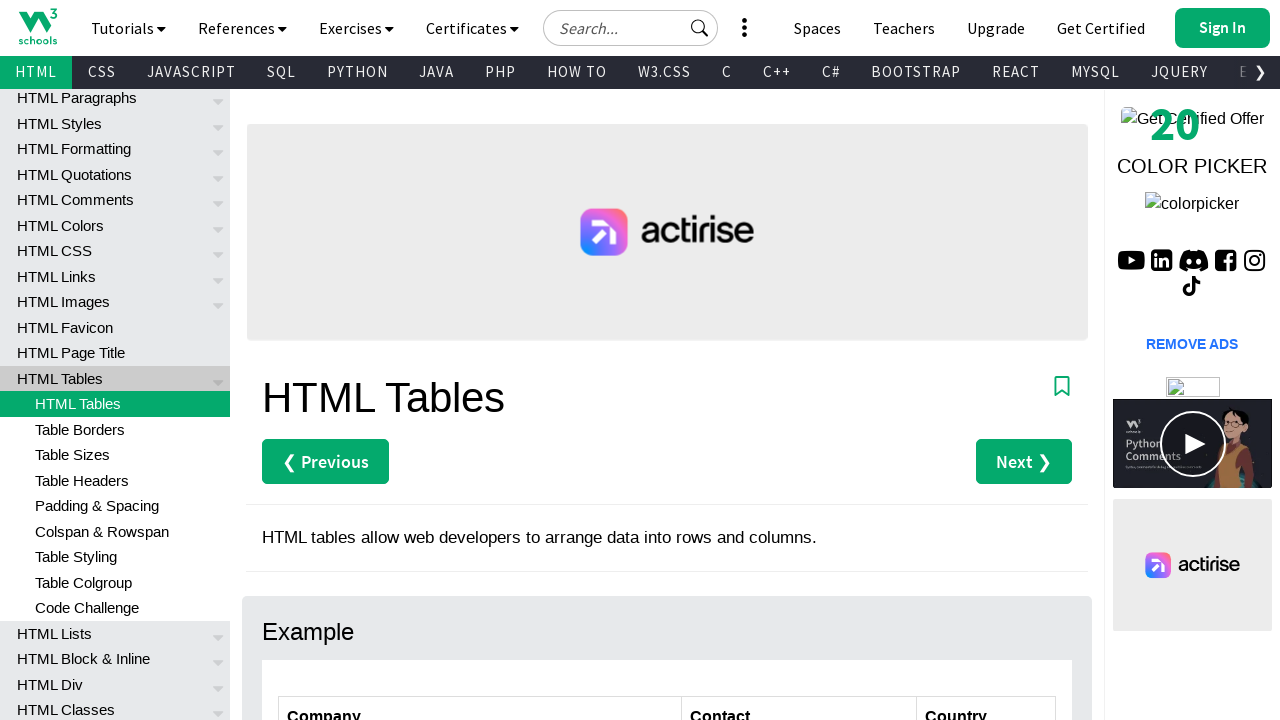

Extracted data from table row 7: ['Magazzini Alimentari Riuniti', 'Giovanni Rovelli', 'Italy']
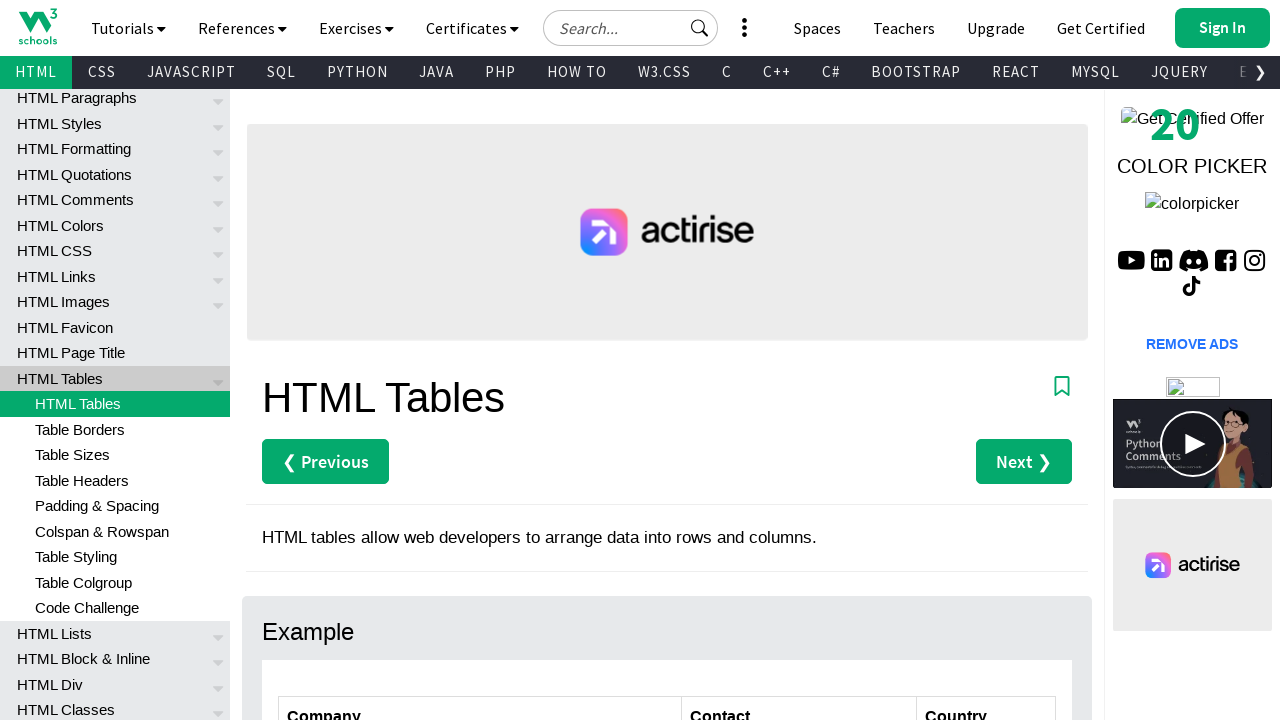

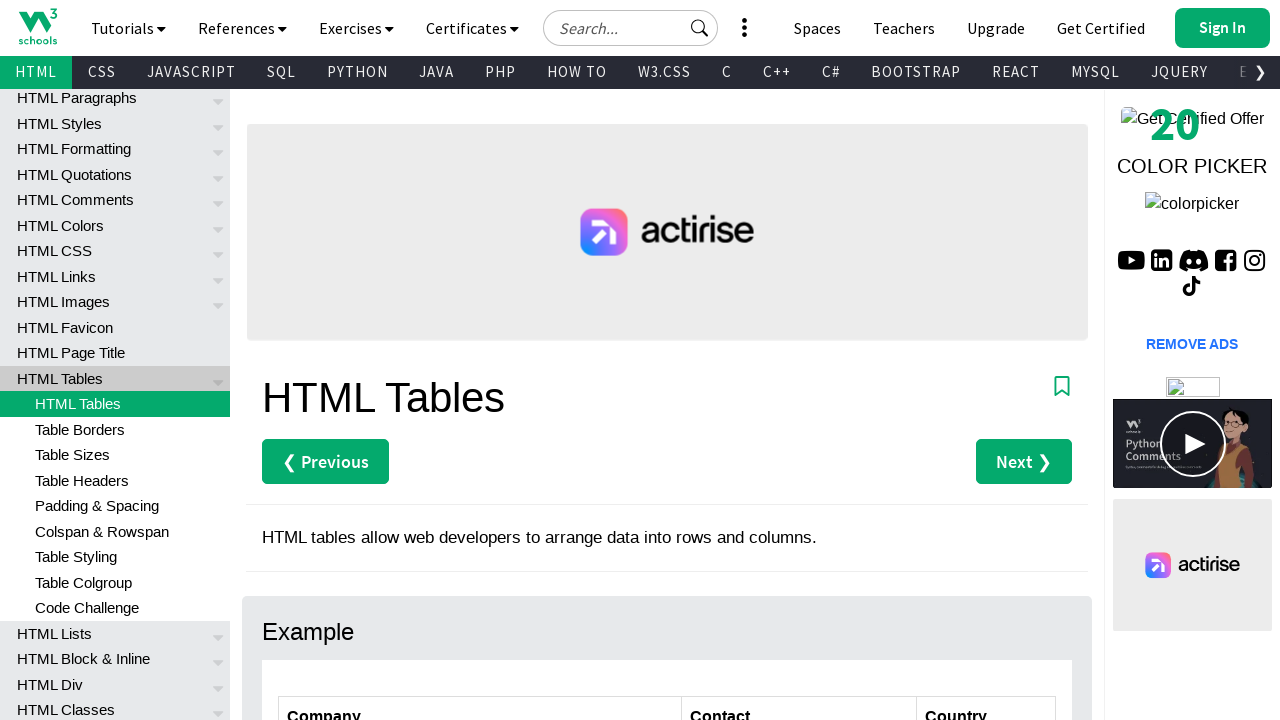